Tests the search functionality on Green Kart shopping site by typing a search query and verifying product results are displayed

Starting URL: https://rahulshettyacademy.com/seleniumPractise/#/

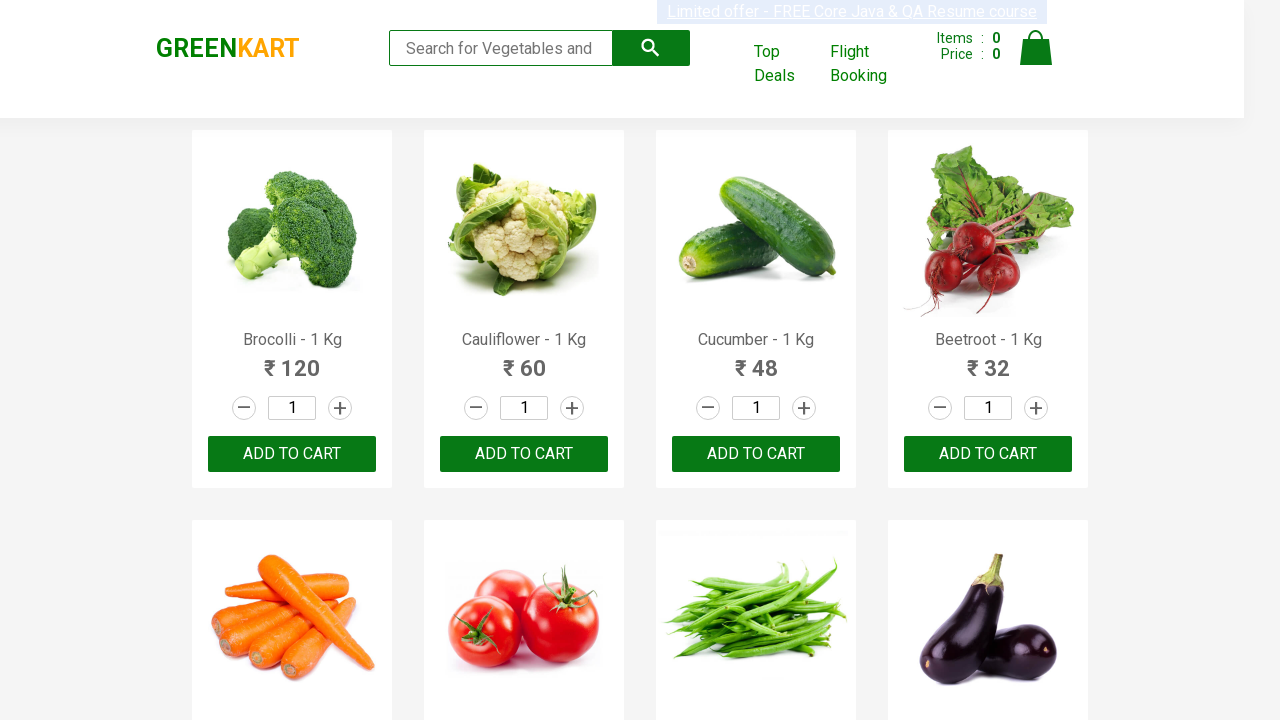

Filled search field with 'ca' on .search-keyword
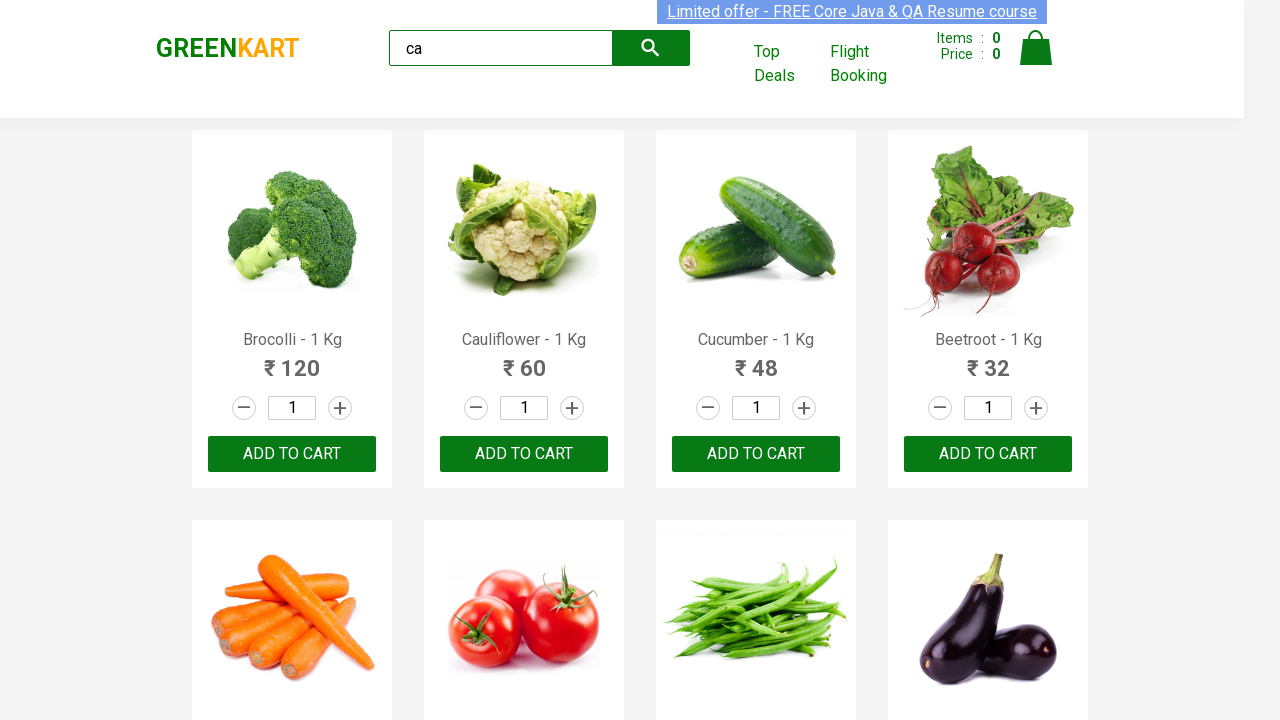

Waited 2 seconds for products to filter
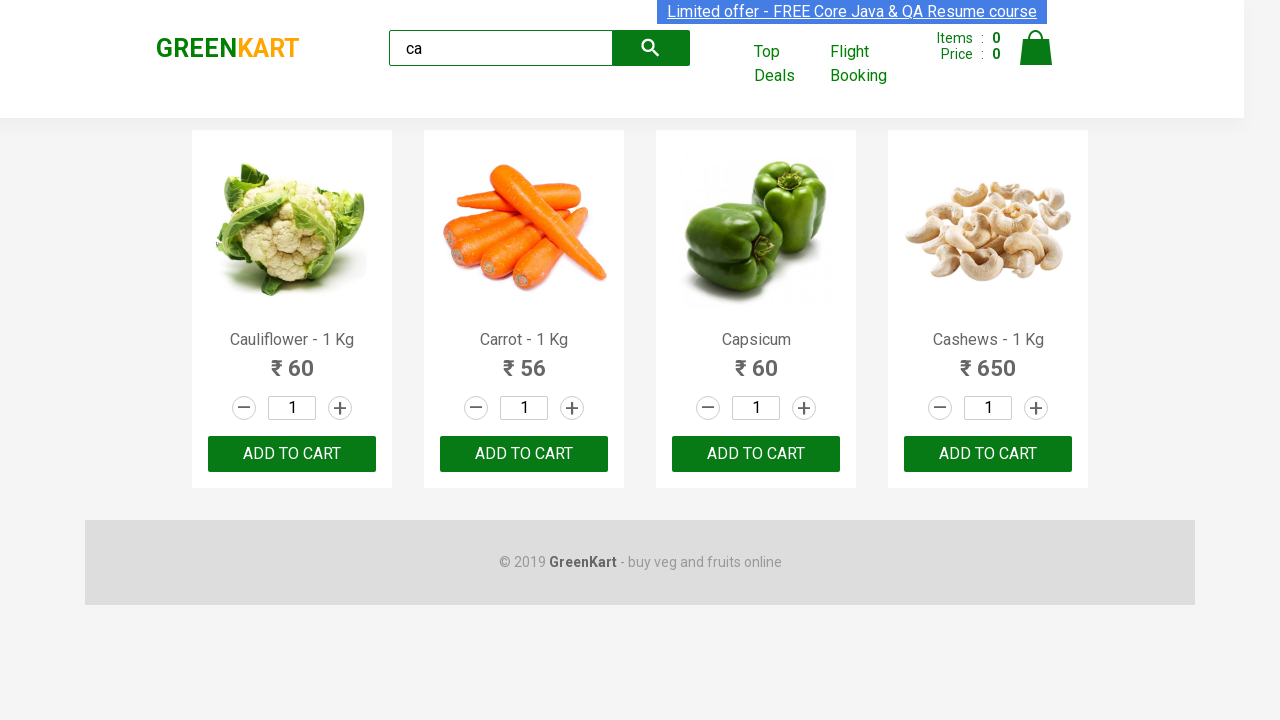

Verified filtered product results are displayed
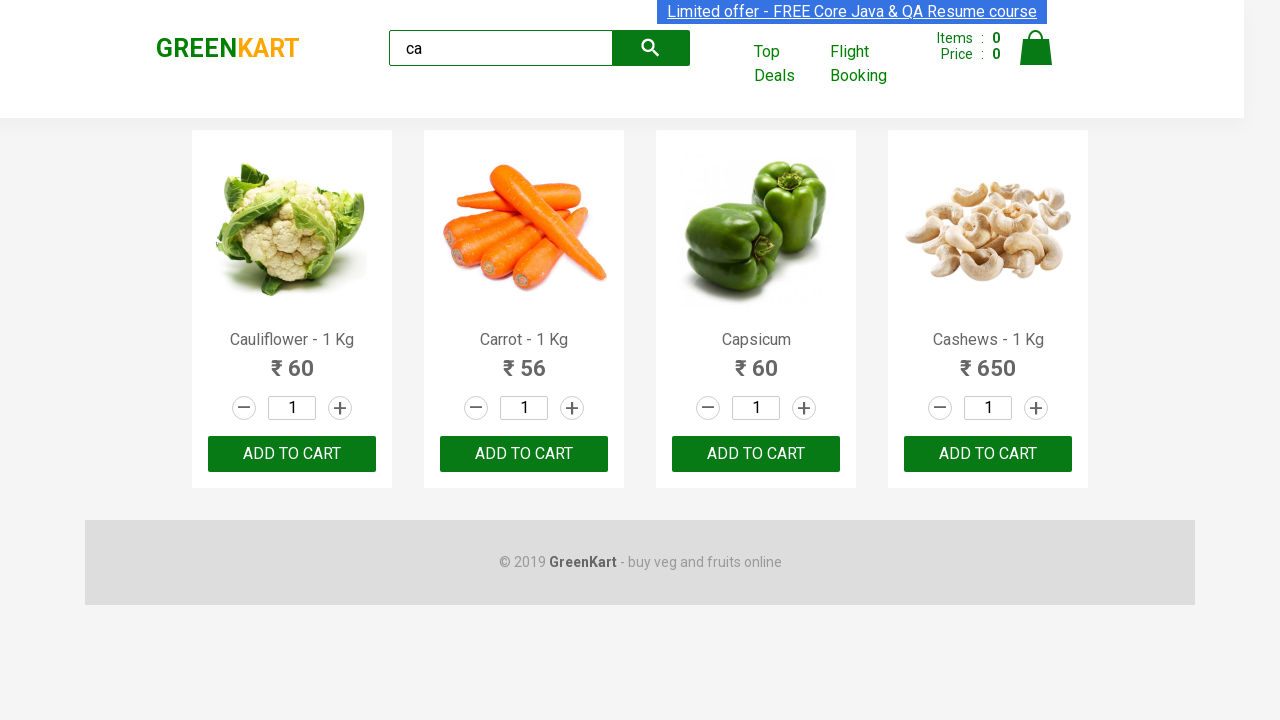

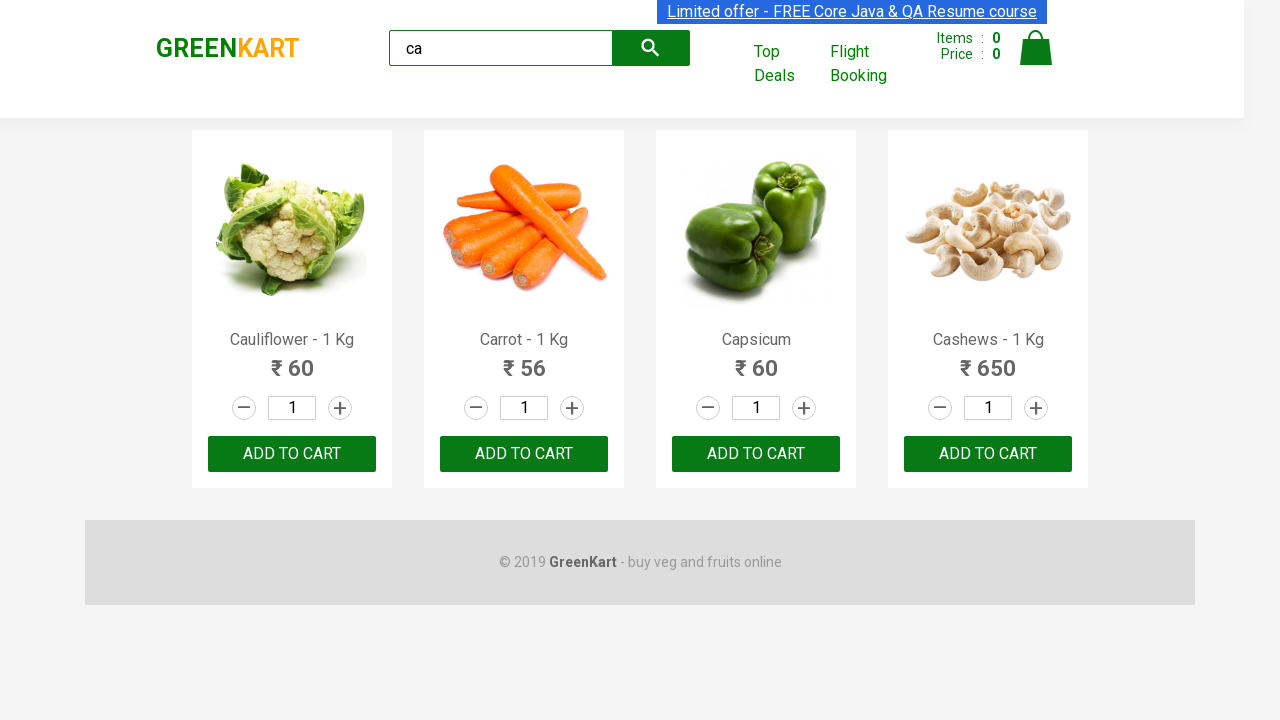